Prints all rows of the Employee Basic Table using a single loop on table rows

Starting URL: http://automationbykrishna.com/#

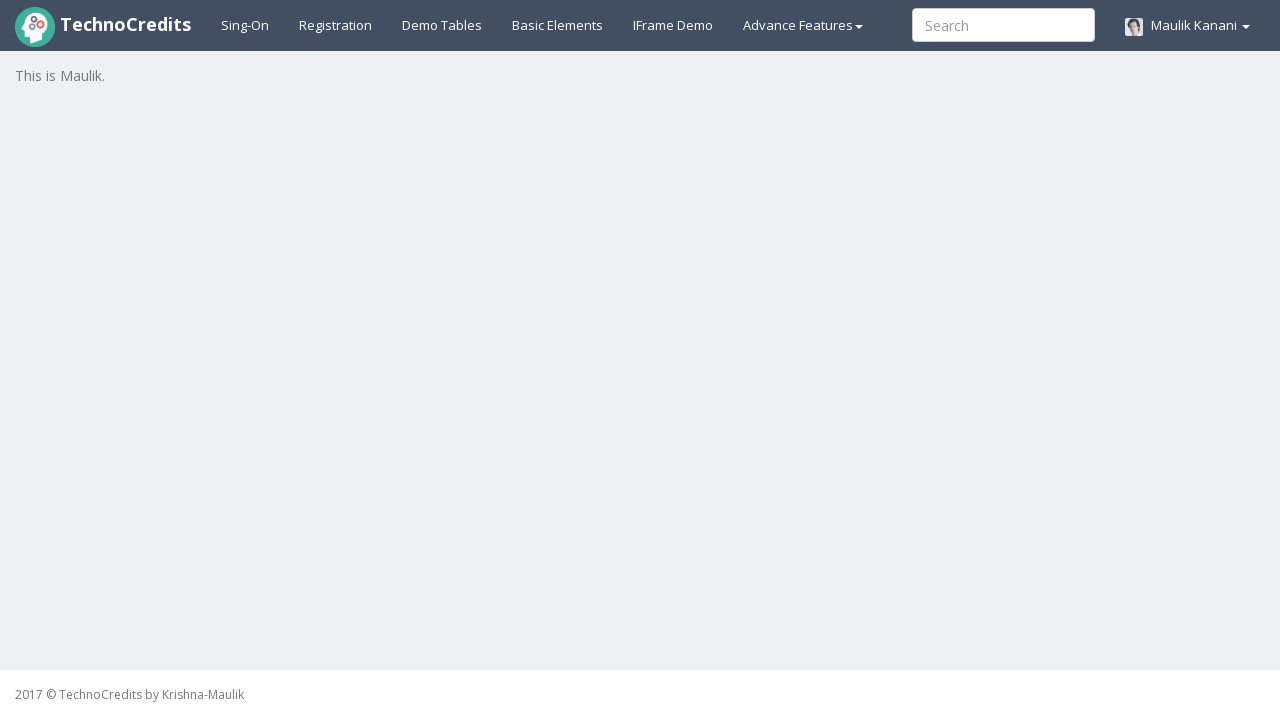

Clicked on Demo Tables link at (442, 25) on xpath=//a[@id='demotable']
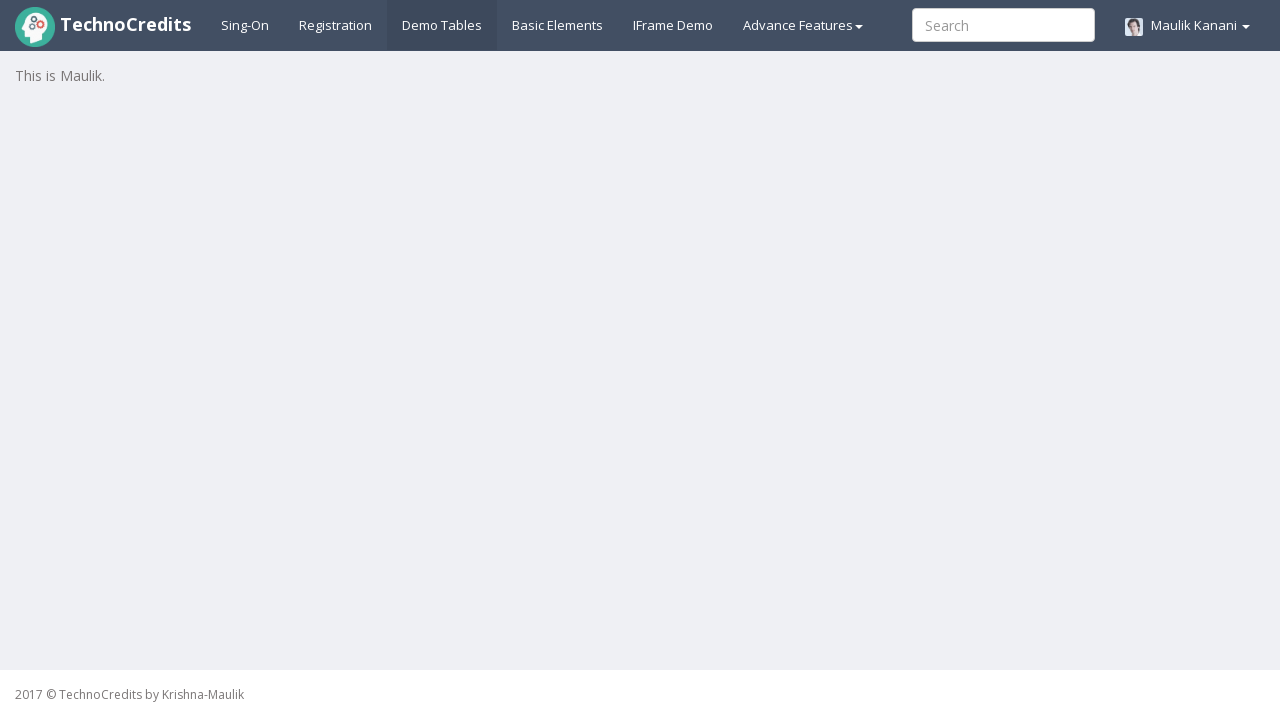

Employee Basic Table loaded
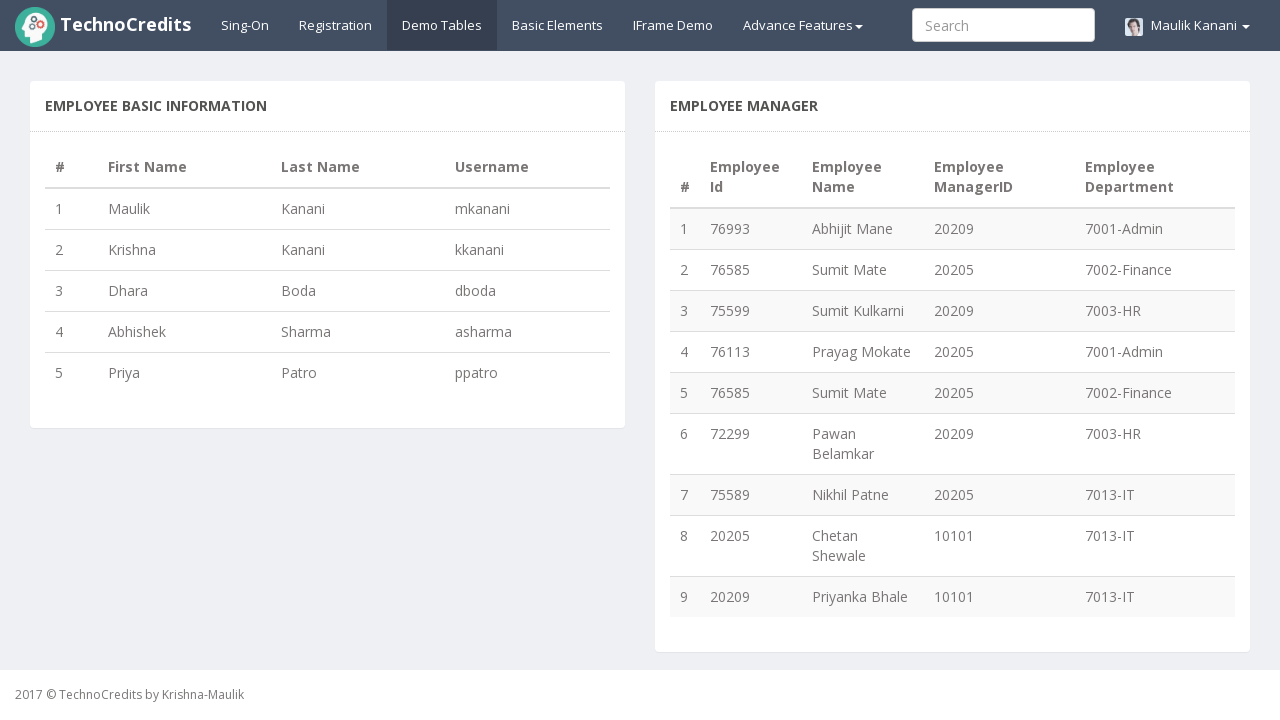

Retrieved total row count: 5 rows in table
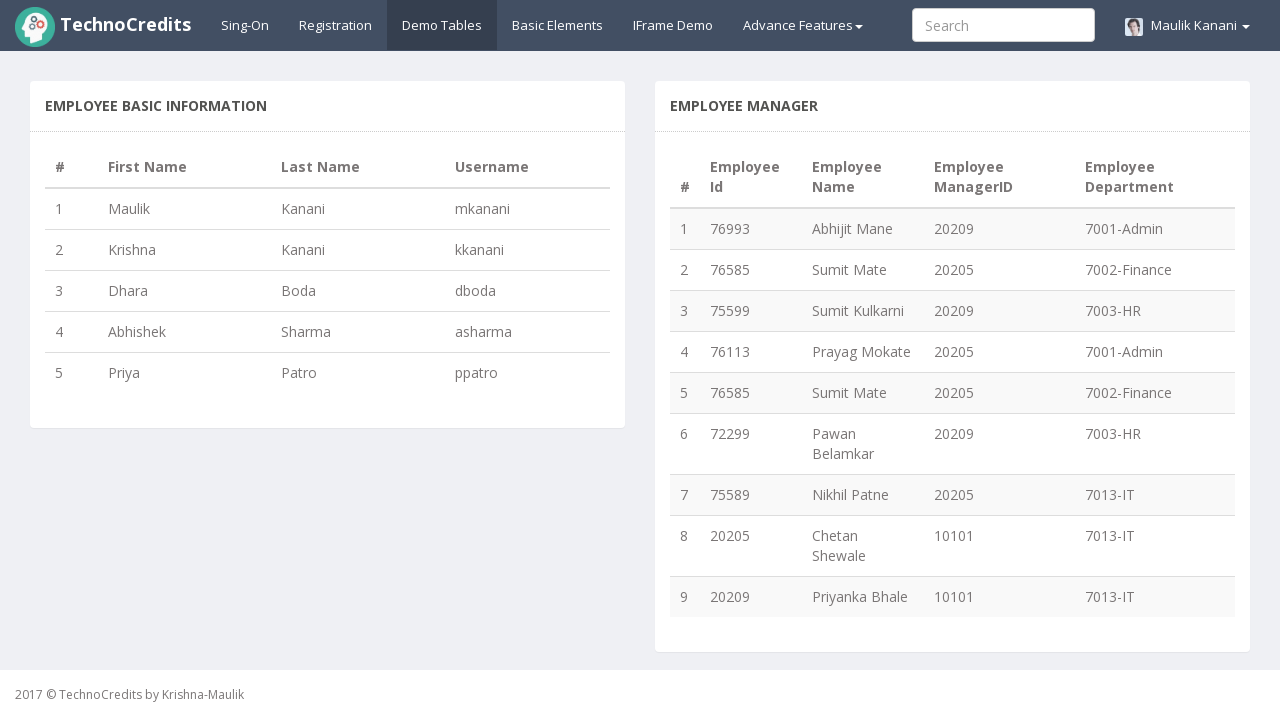

Retrieved text content from row 1: 
                                1
                                Maulik
                                Kanani
                                mkanani
                            
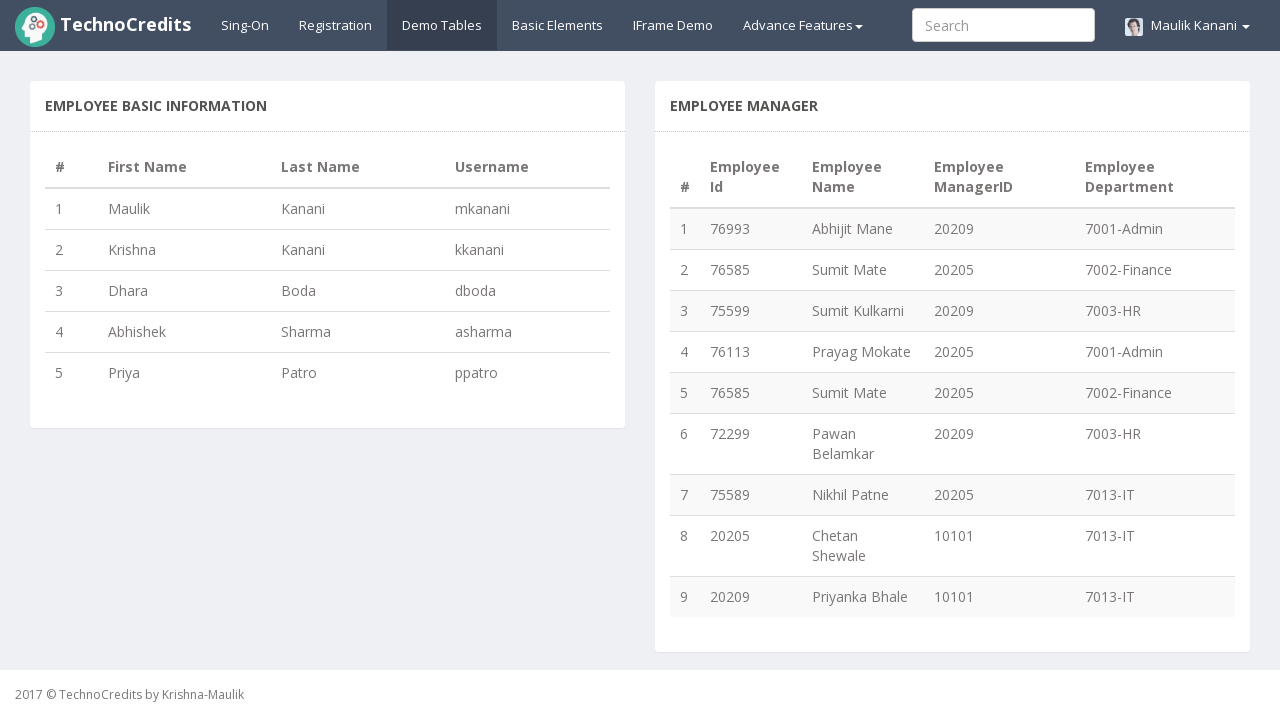

Retrieved text content from row 2: 
                                2
                                Krishna
                                Kanani
                                kkanani
                            
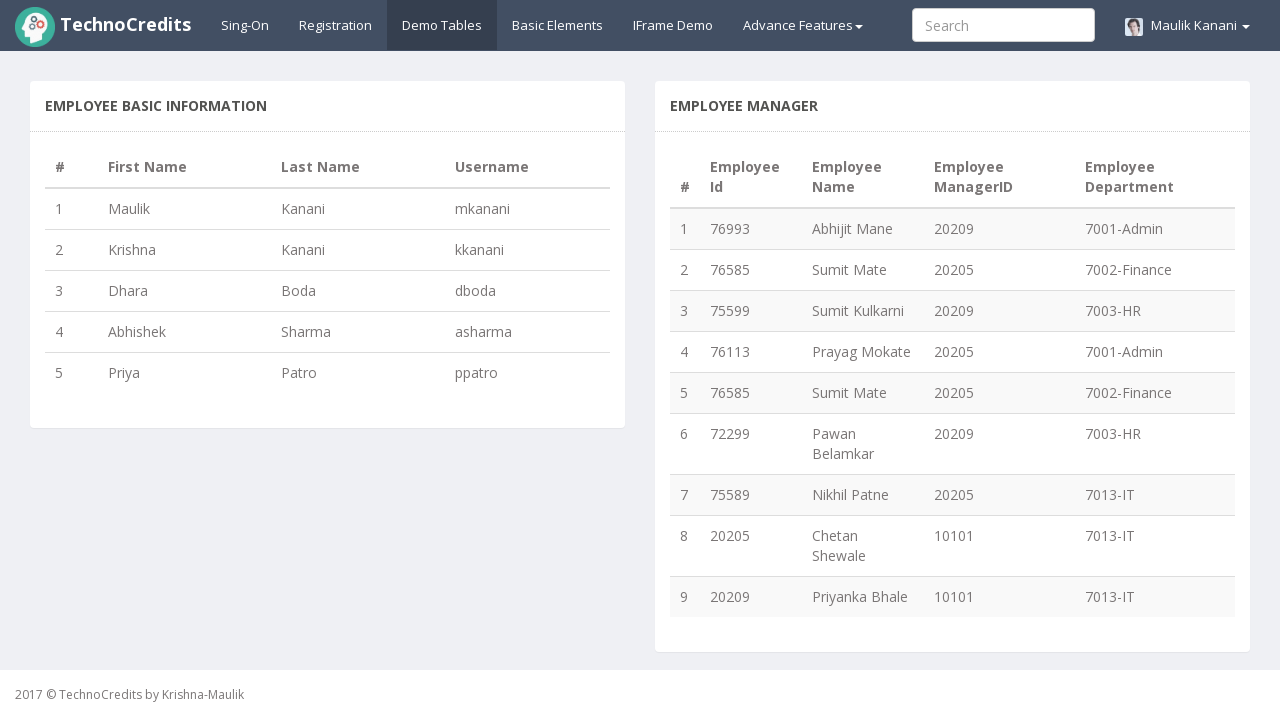

Retrieved text content from row 3: 
                                3
                                Dhara
                                Boda
                                dboda
                            
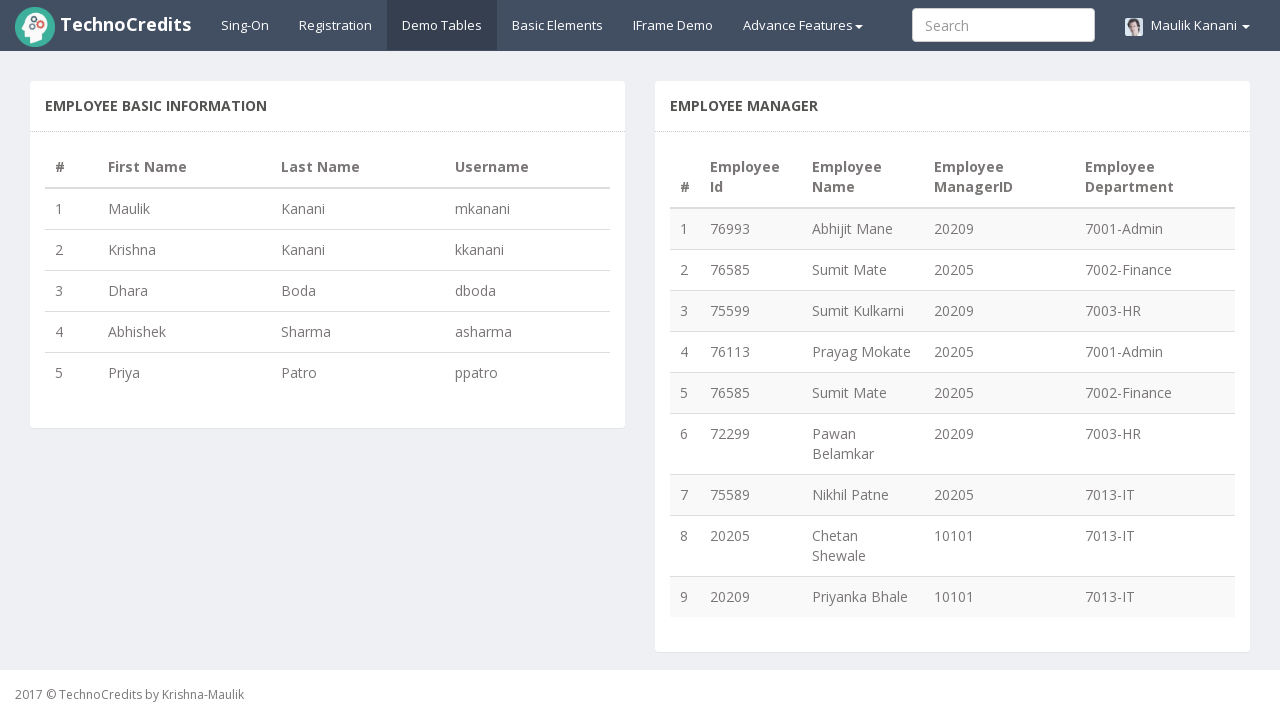

Retrieved text content from row 4: 
                                4
                                Abhishek
                                Sharma
                                asharma
                            
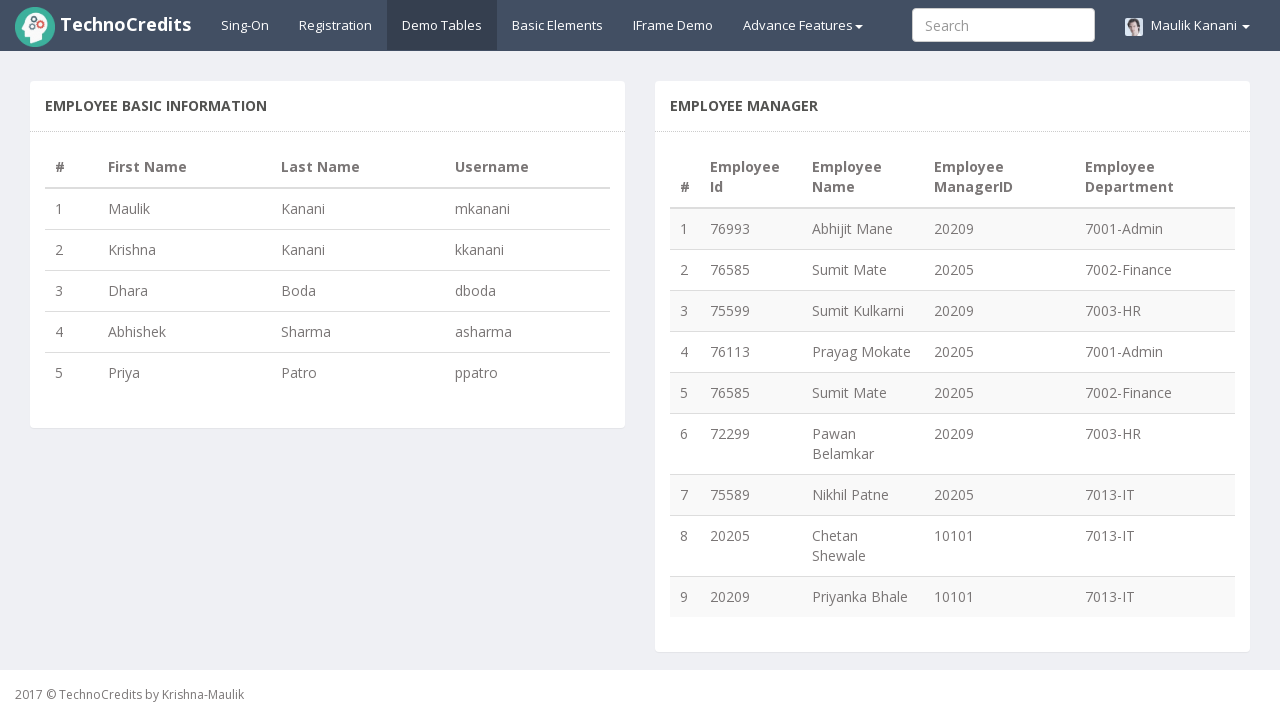

Retrieved text content from row 5: 
                                5
                                Priya
                                Patro
                                ppatro
                            
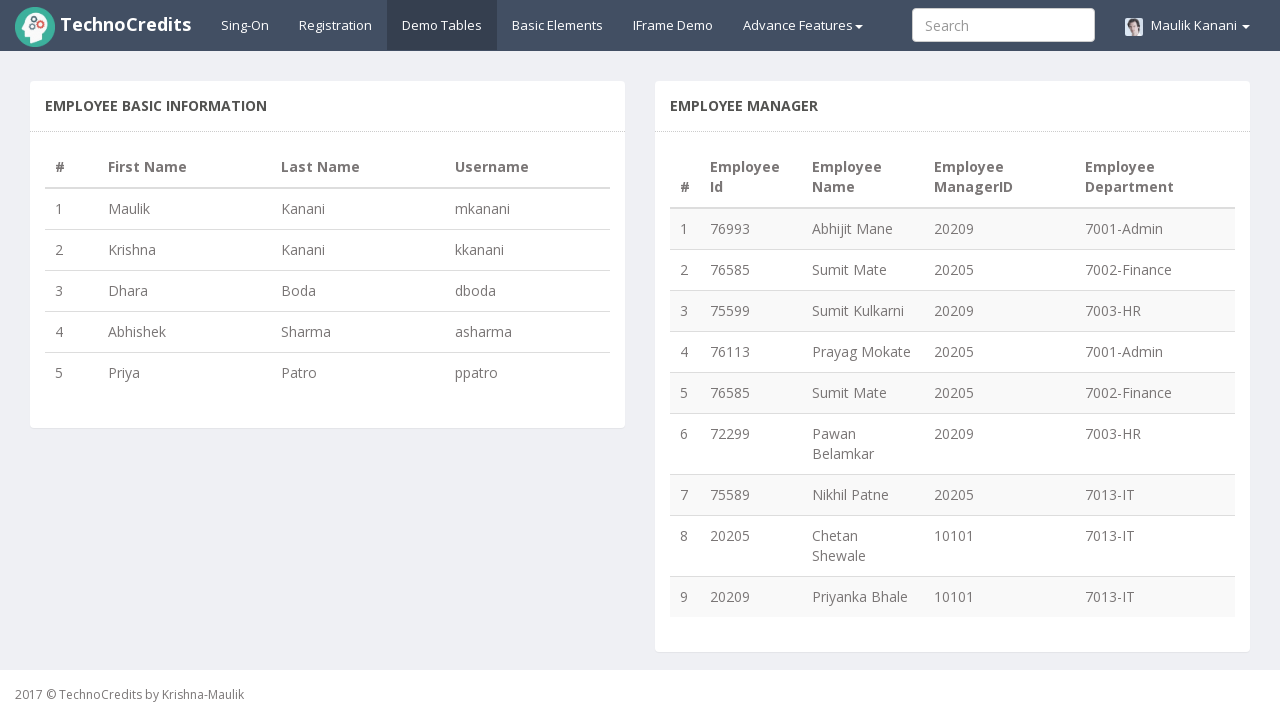

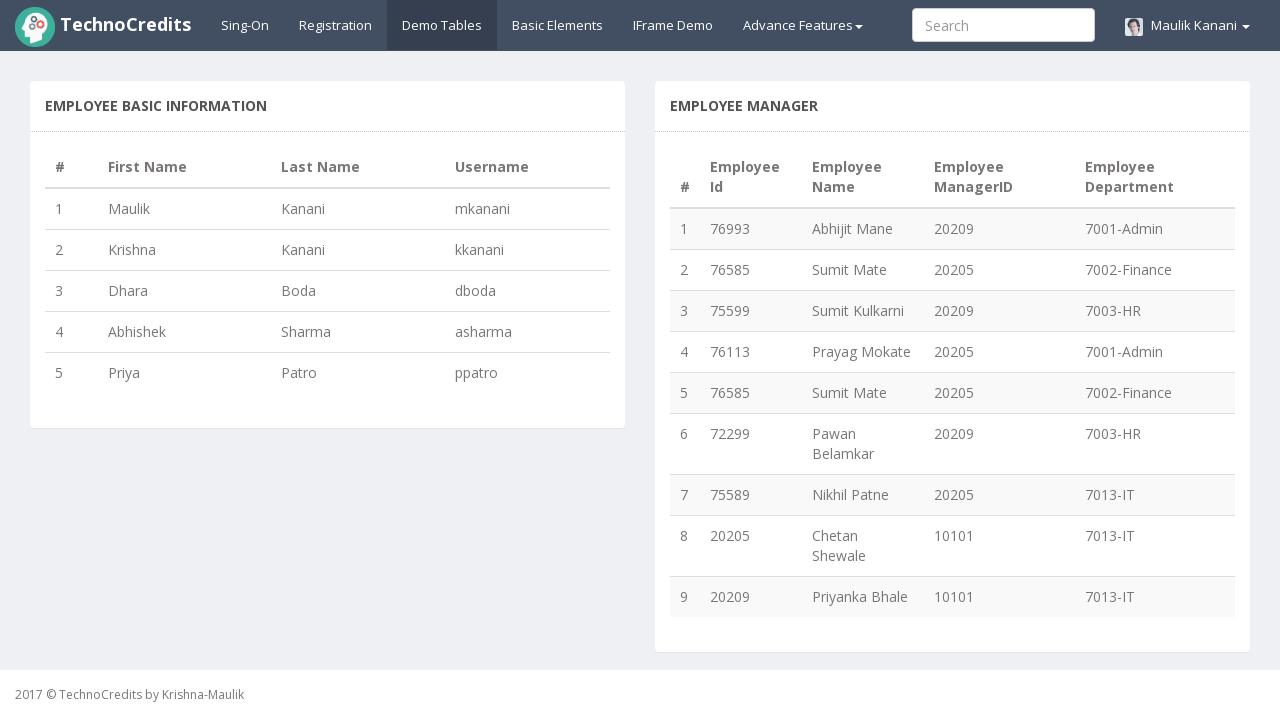